Tests form submission with Male gender selection and verifies the submission modal

Starting URL: https://demoqa.com/automation-practice-form

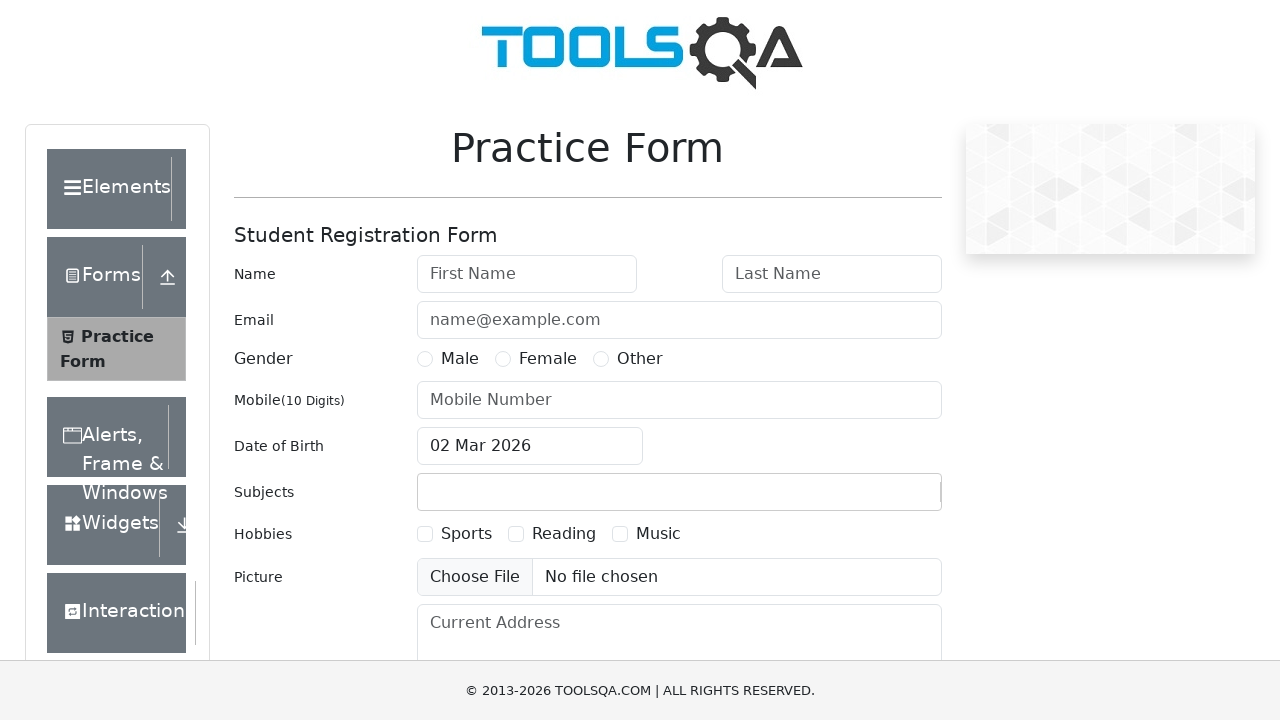

Filled first name field with 'Test' on #firstName
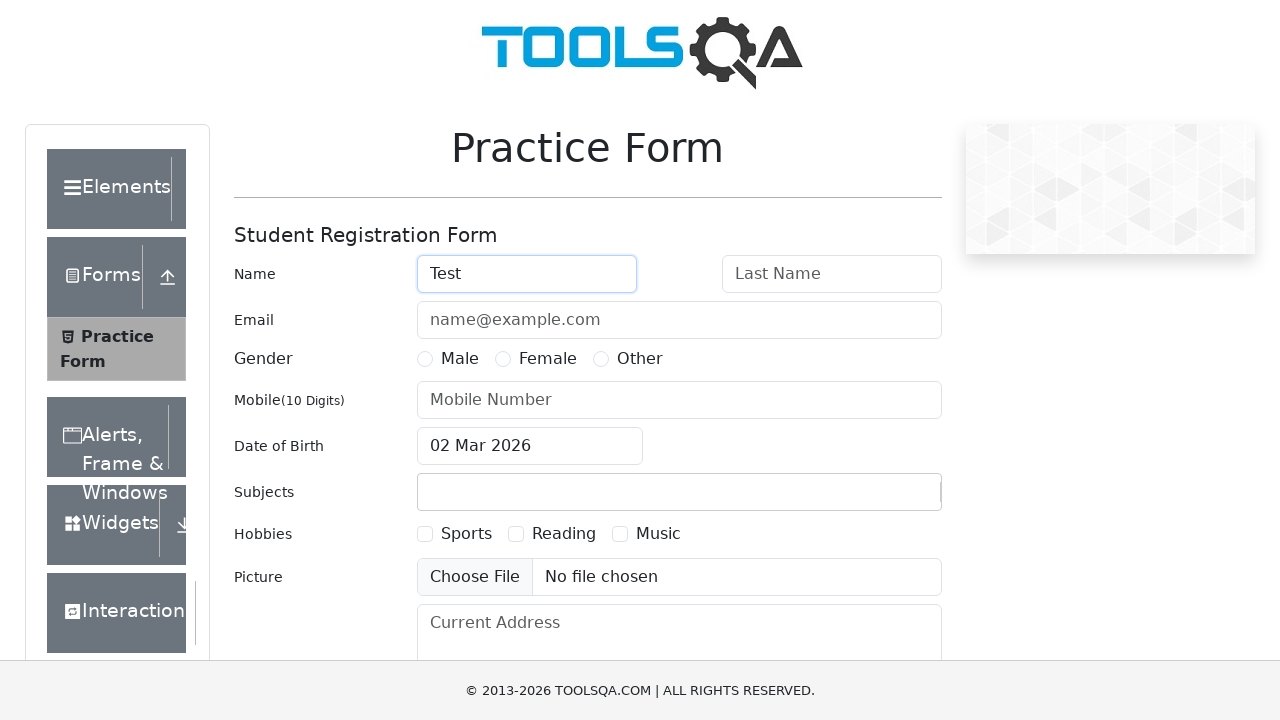

Filled last name field with 'User' on #lastName
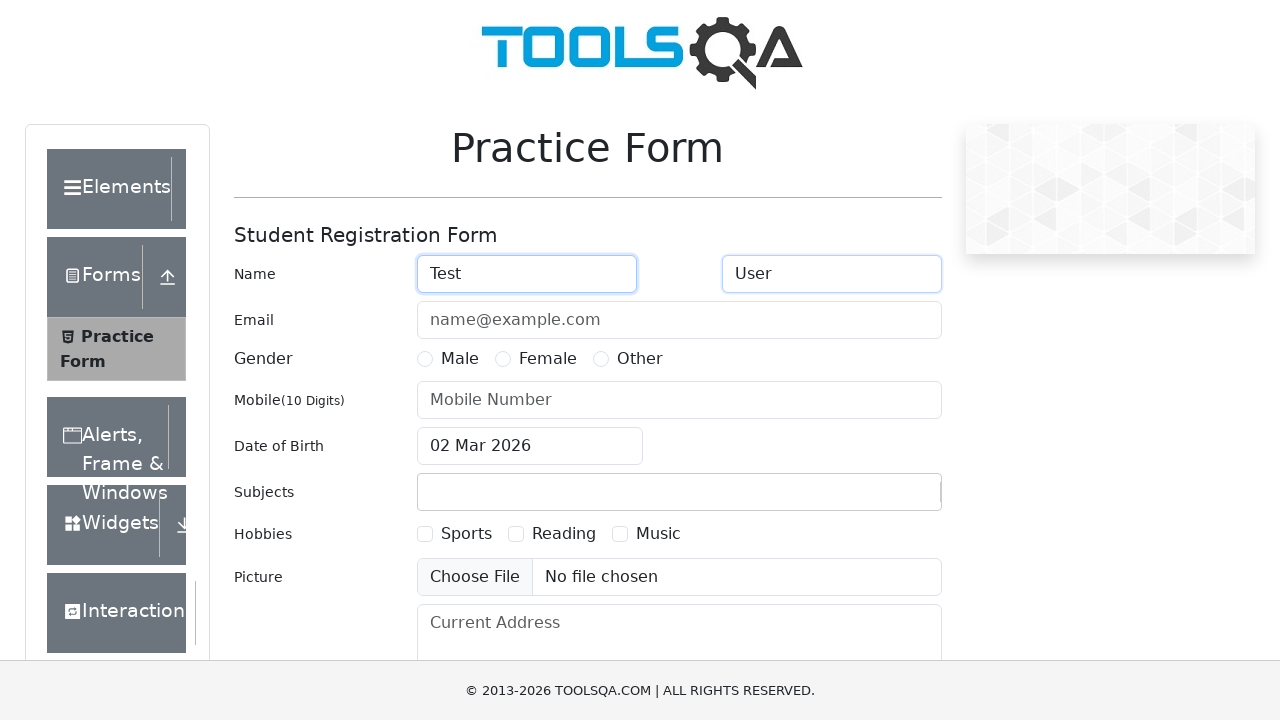

Filled email field with 'test@example.com' on #userEmail
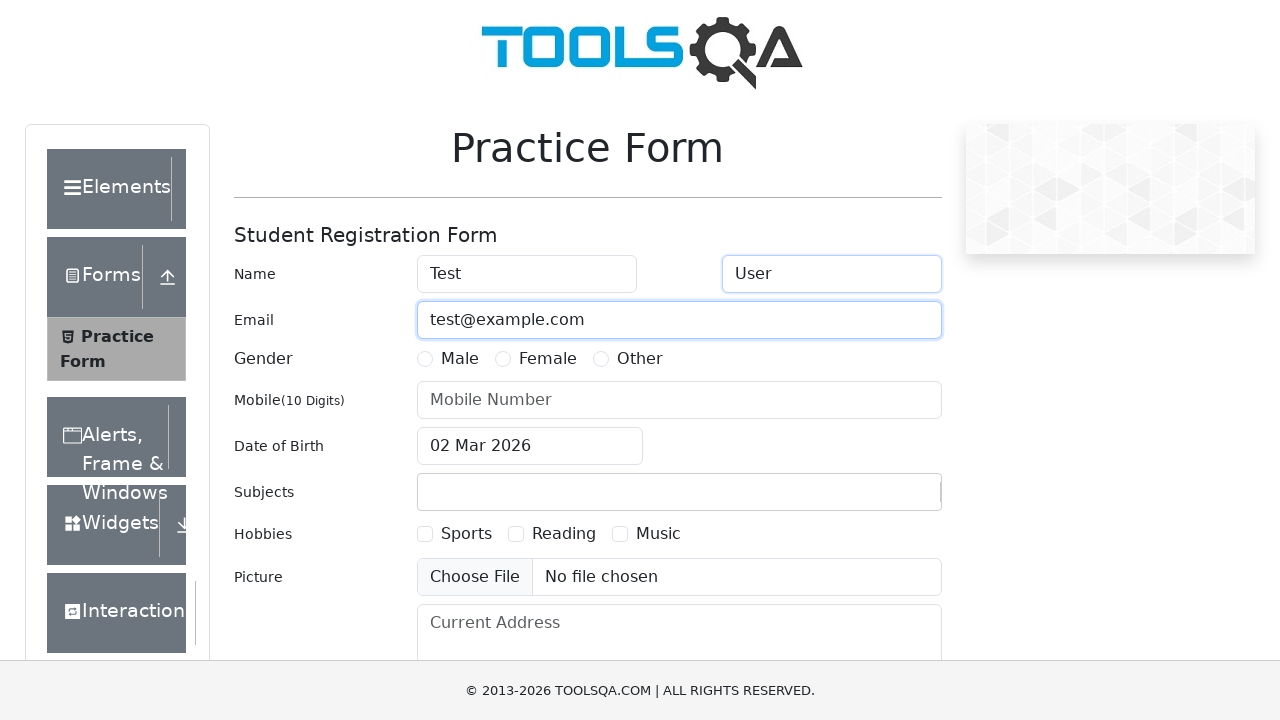

Selected Male gender option at (460, 359) on label[for='gender-radio-1']
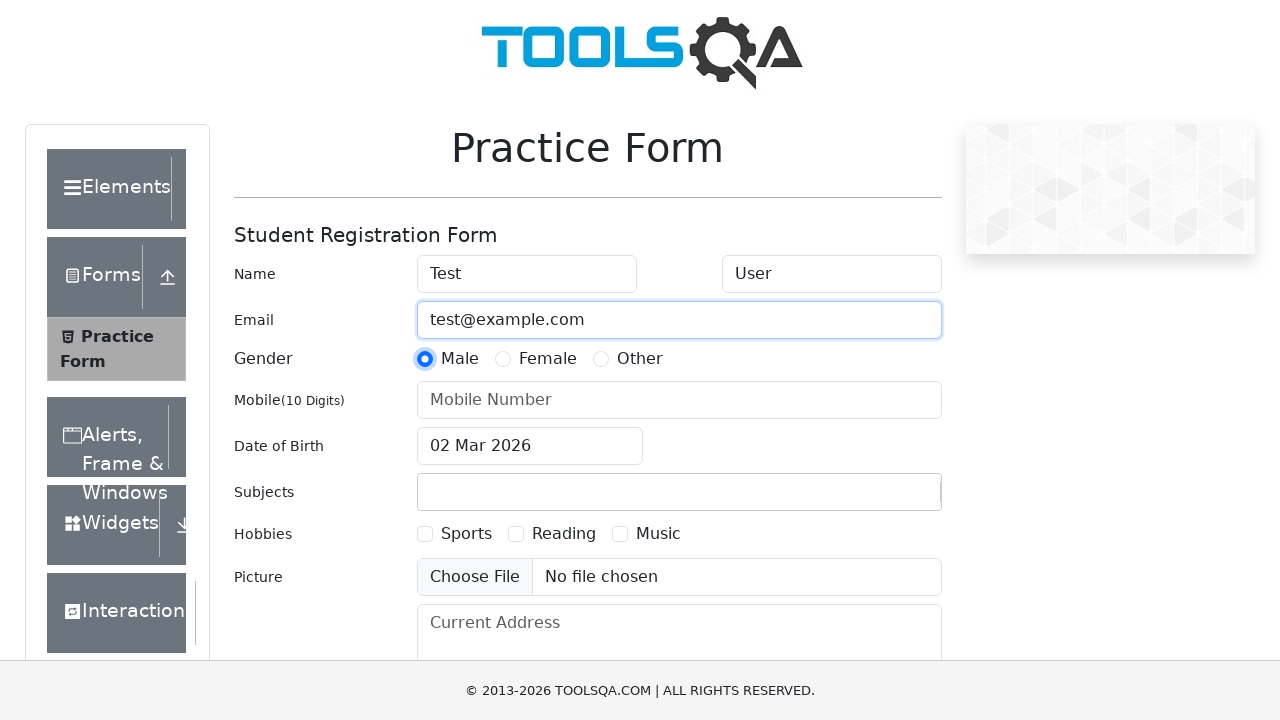

Filled mobile number field with '1234567890' on #userNumber
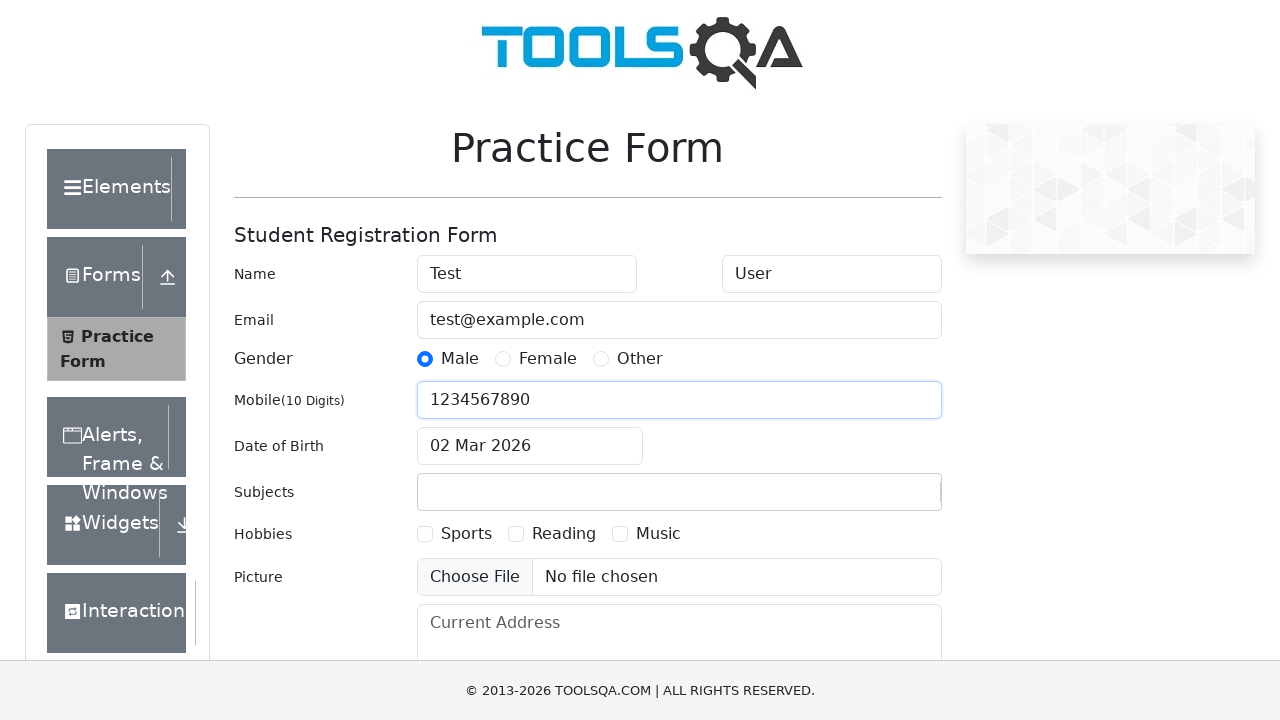

Clicked submit button to submit the form at (885, 499) on #submit
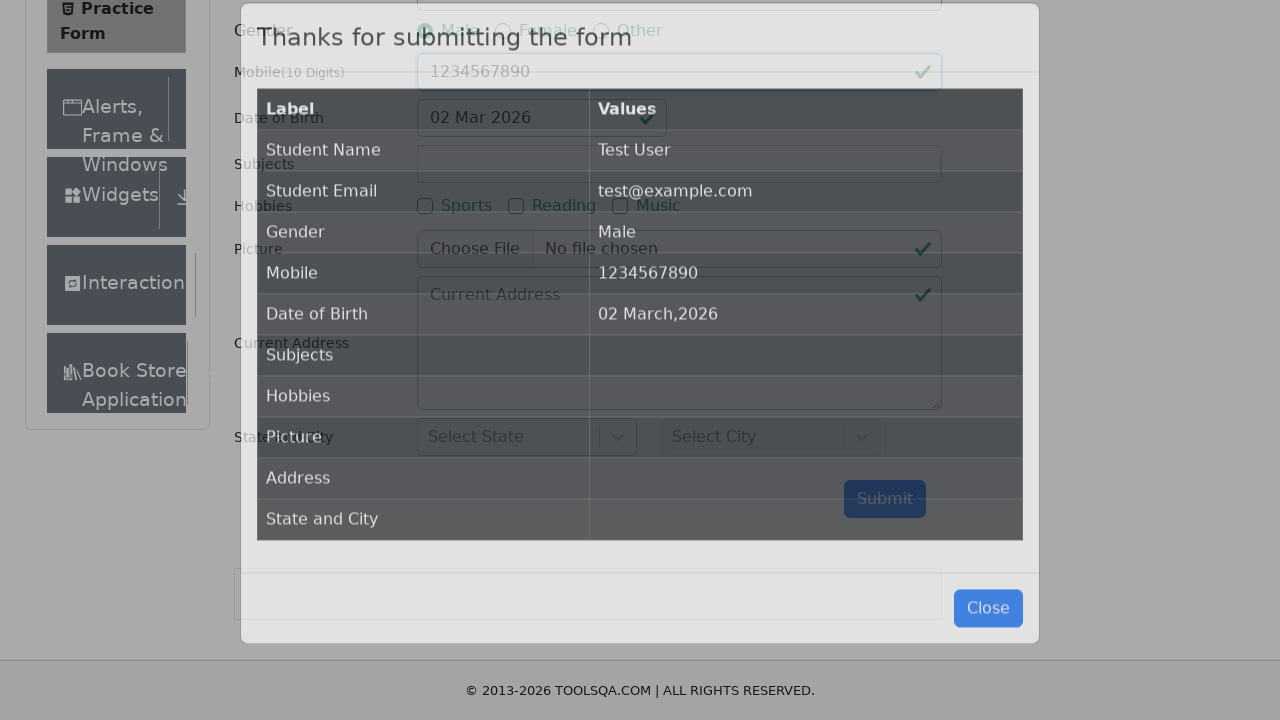

Submission modal appeared and loaded
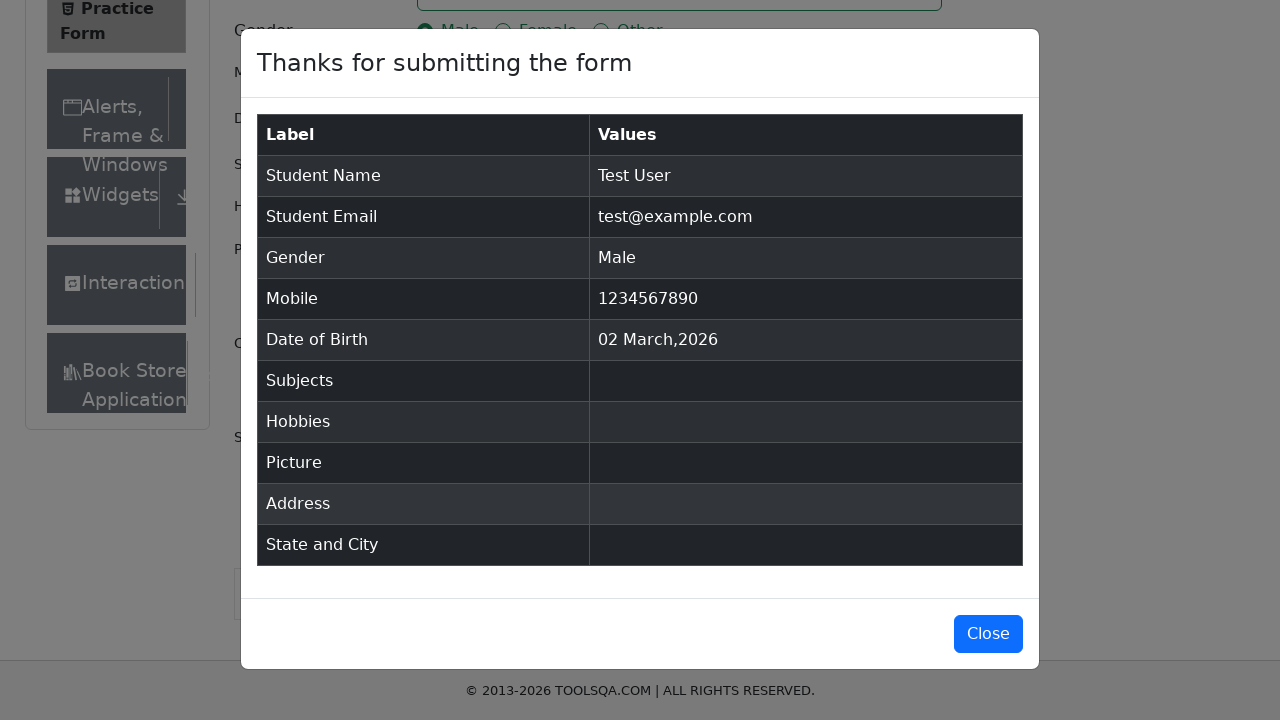

Closed the submission modal at (988, 634) on #closeLargeModal
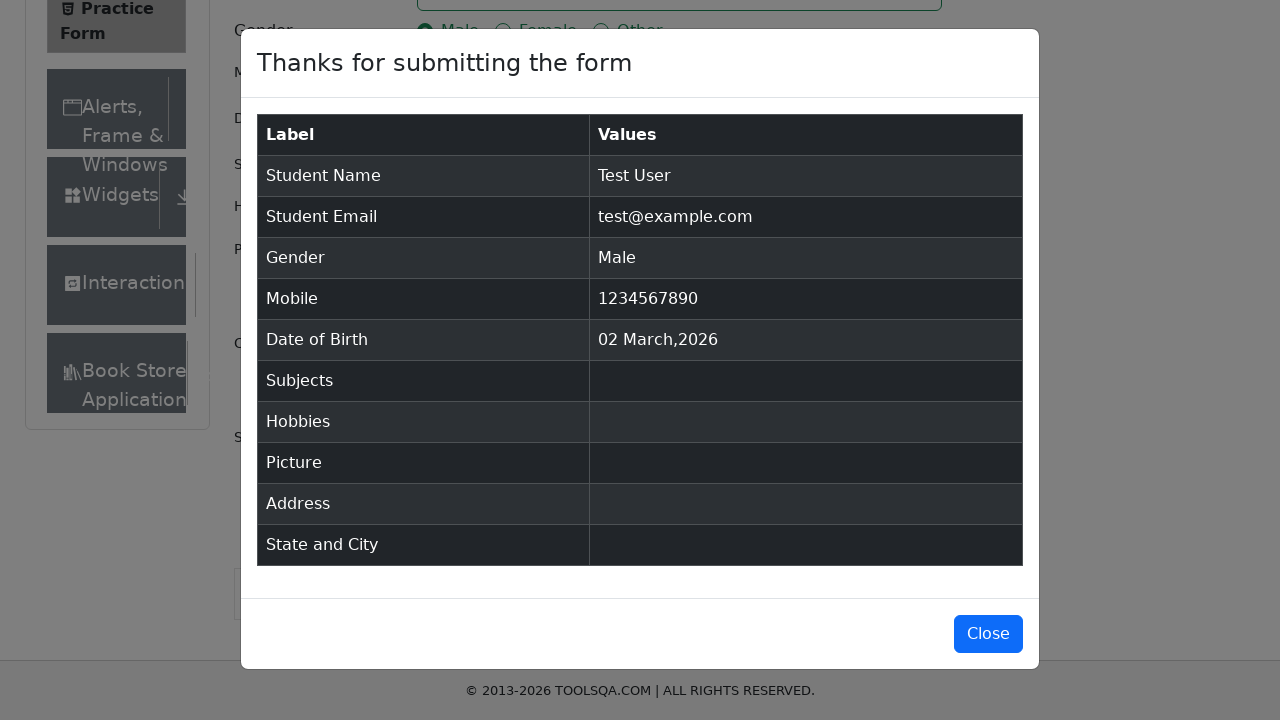

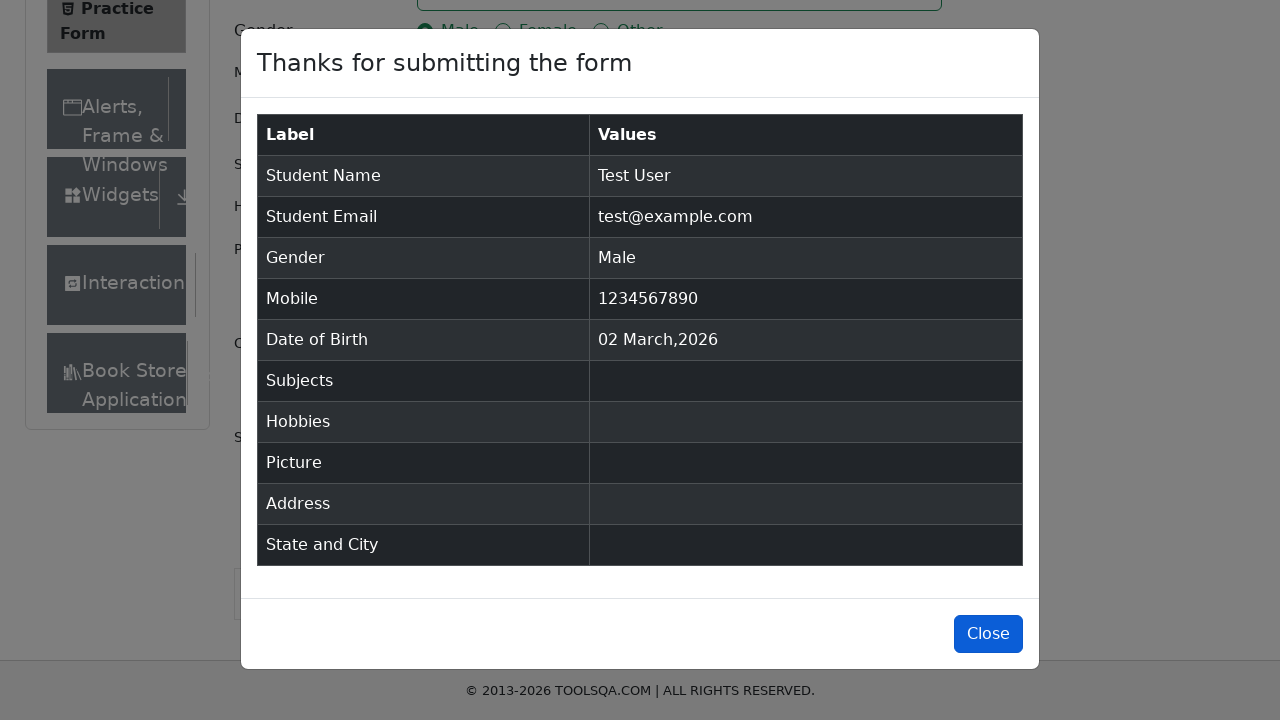